Tests a multi-step form by clicking a dynamically calculated link text, then filling in personal information fields (first name, last name, city, country) and submitting the form

Starting URL: https://suninjuly.github.io/find_link_text

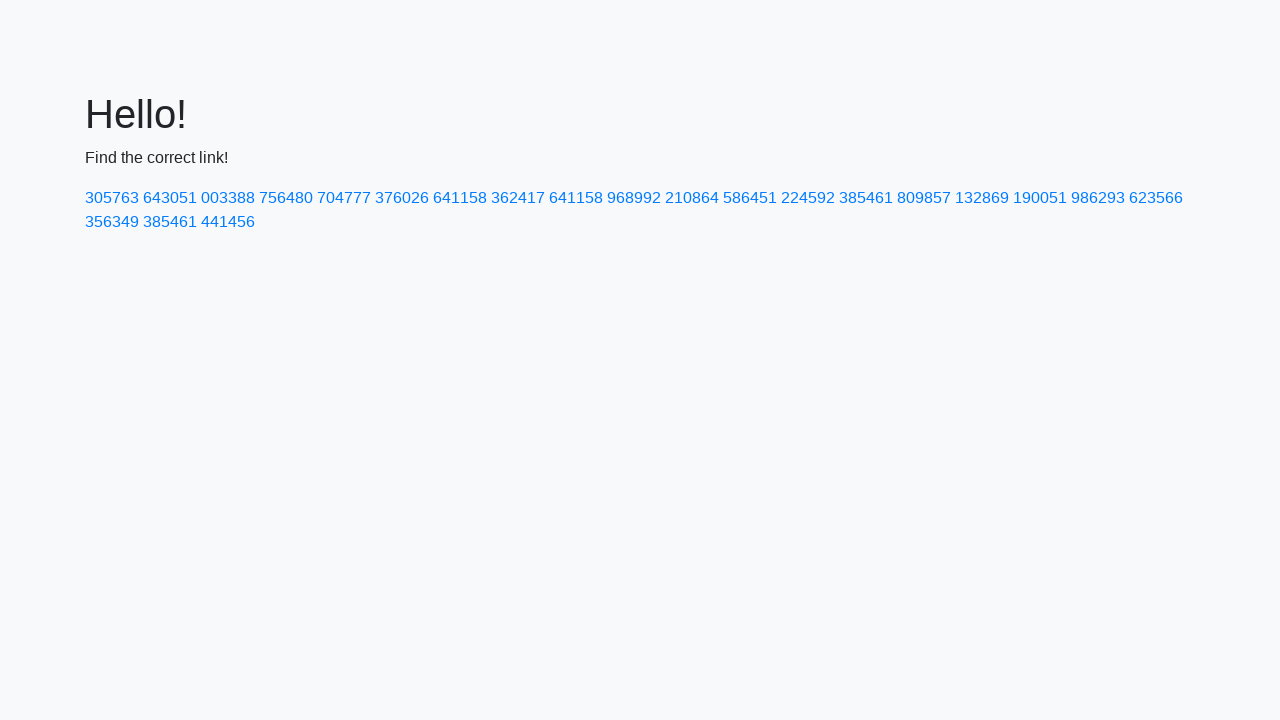

Clicked link with dynamically calculated text '224592' at (808, 198) on text=224592
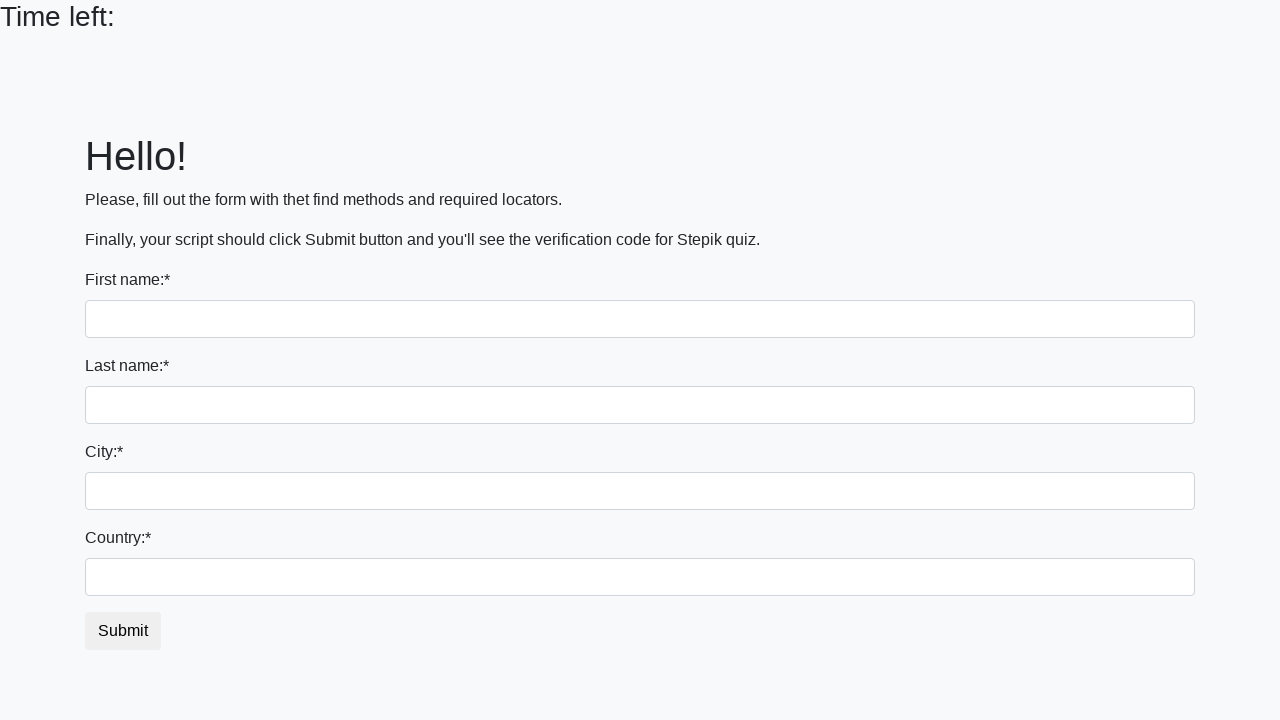

Filled first name field with 'Ivan' on input
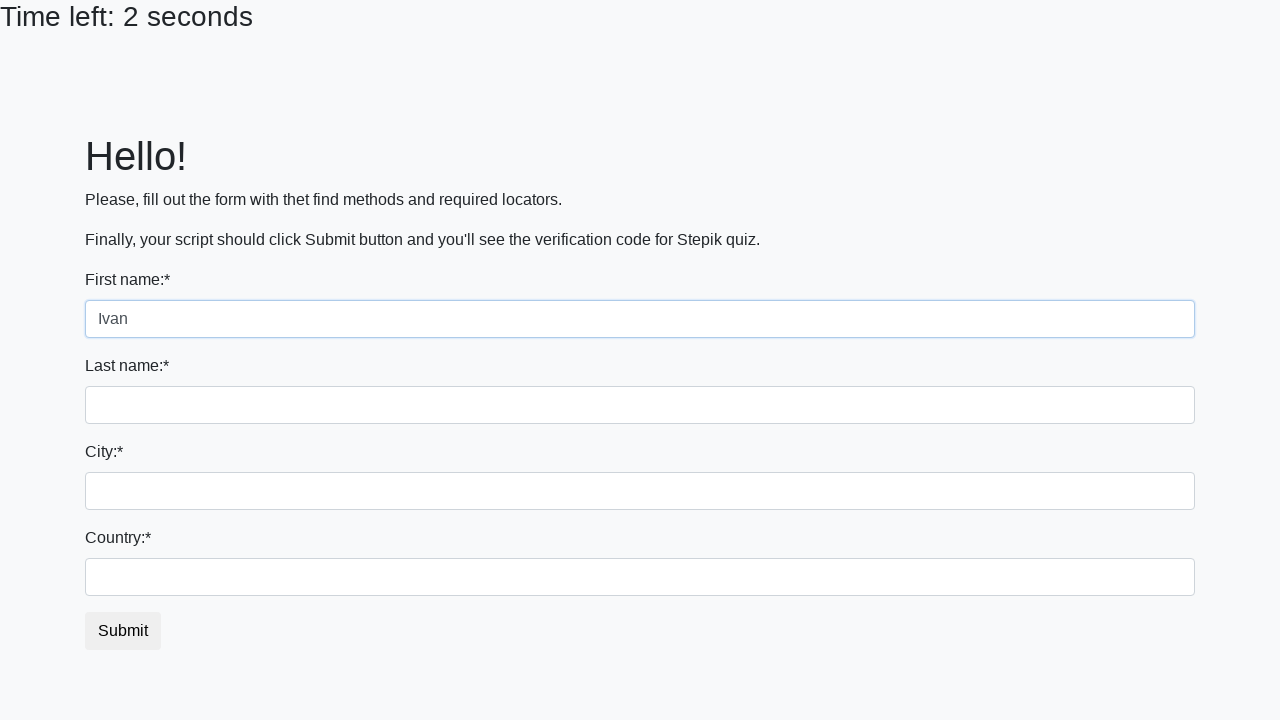

Filled last name field with 'Petrov' on input[name='last_name']
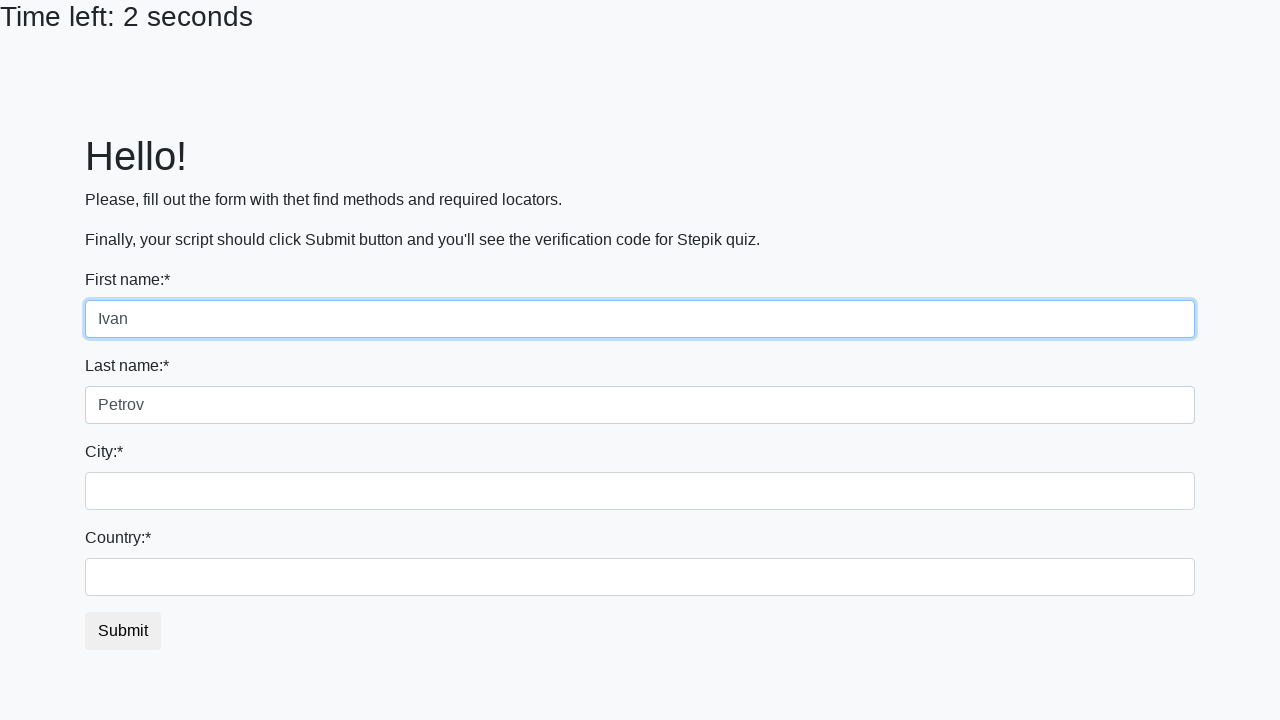

Filled city field with 'Smolensk' on .city
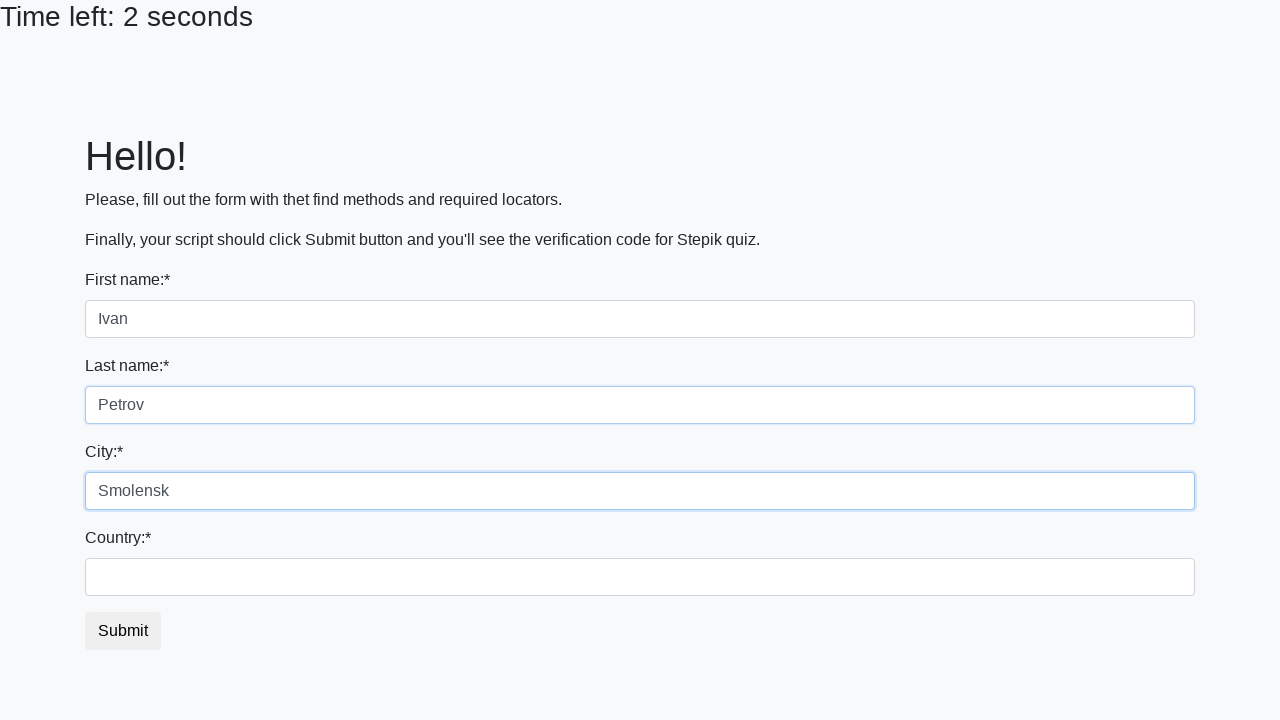

Filled country field with 'Russia' on #country
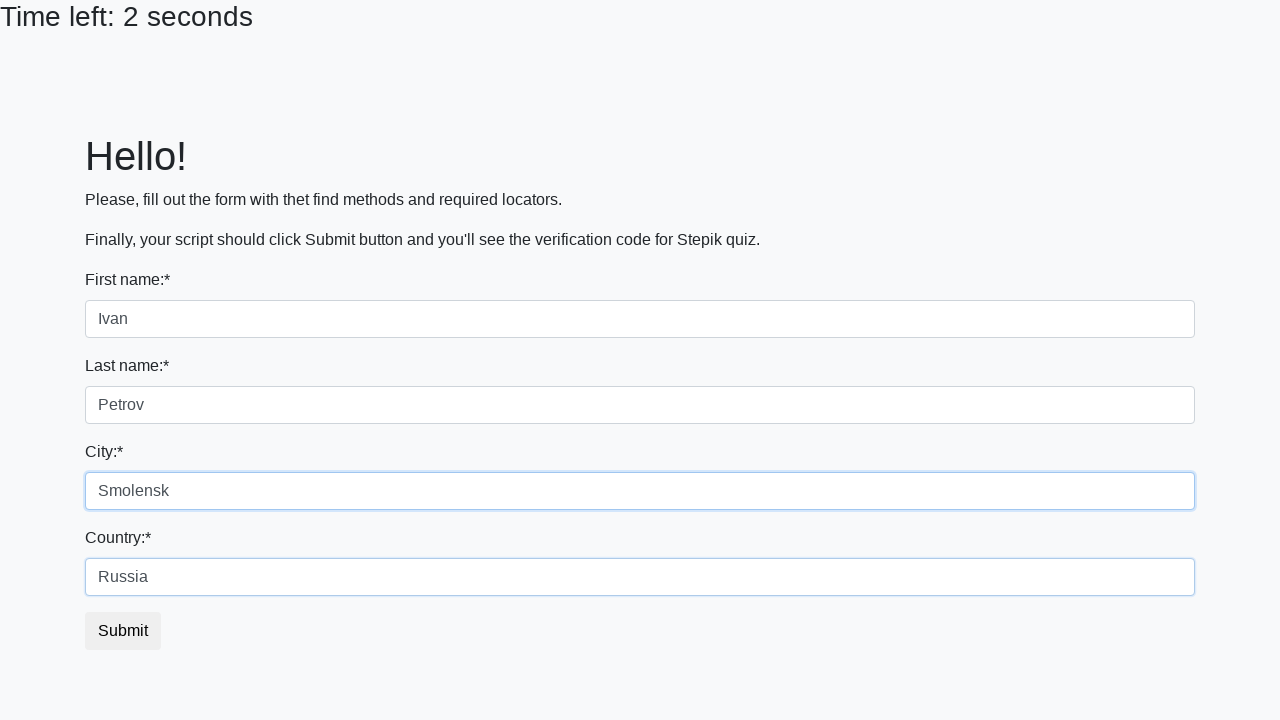

Clicked submit button to complete form at (123, 631) on button.btn
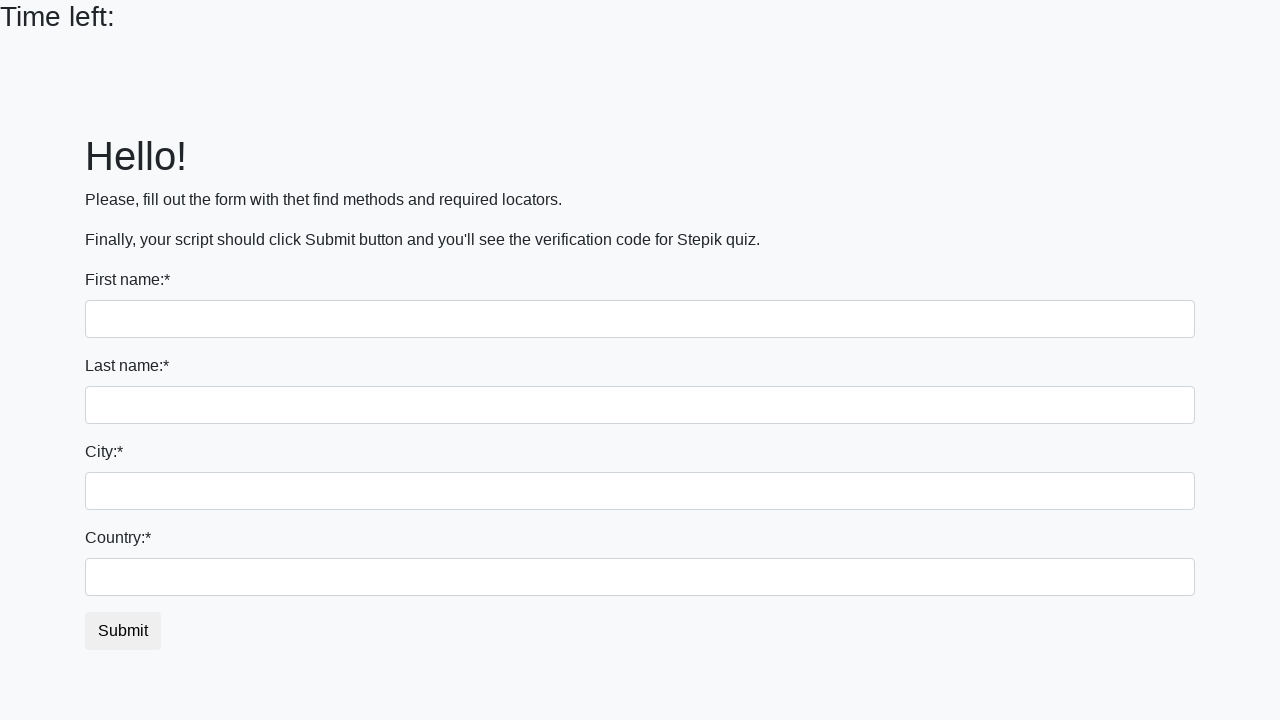

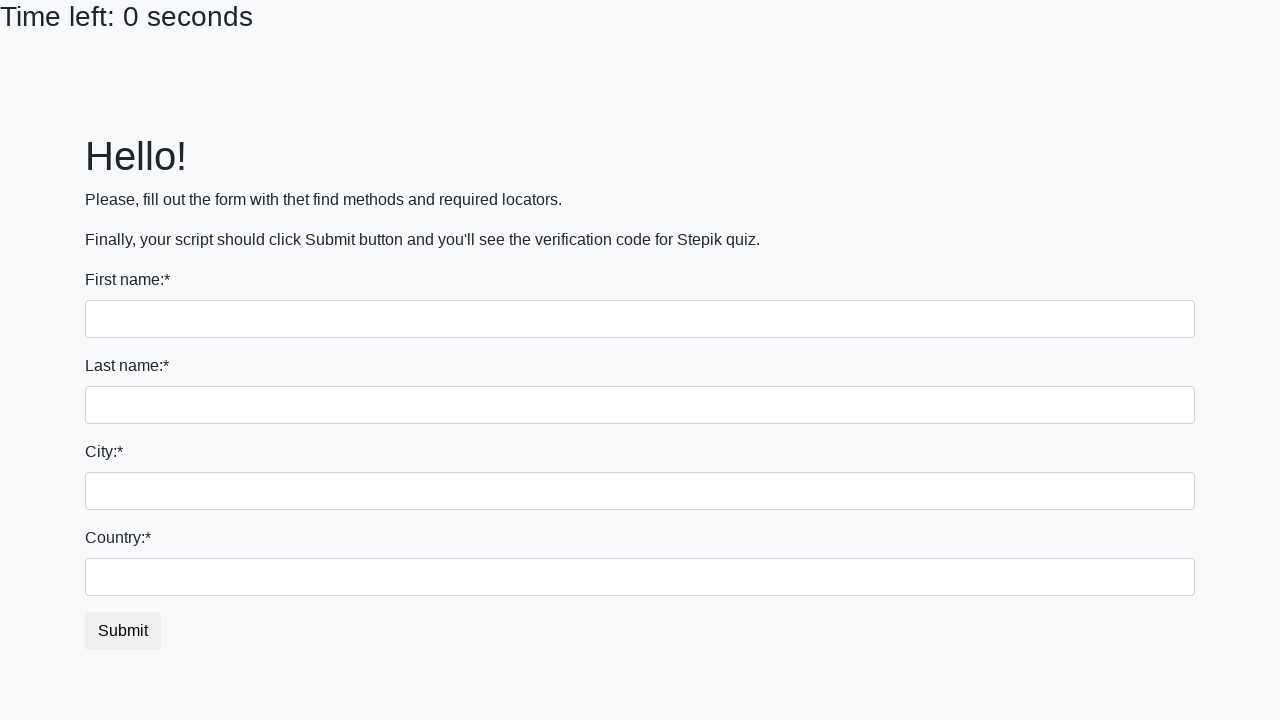